Tests login functionality on SauceDemo by entering credentials and verifying product listings are displayed after login

Starting URL: https://www.saucedemo.com/

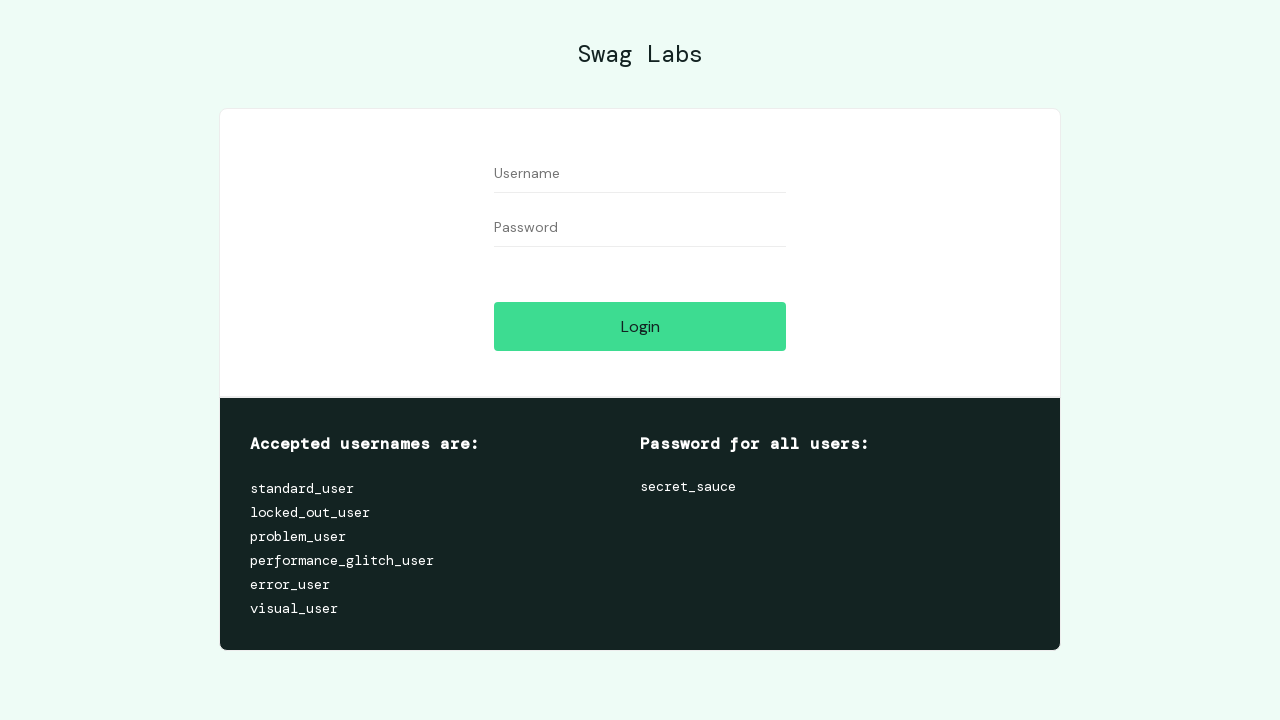

Located all input elements on the login page
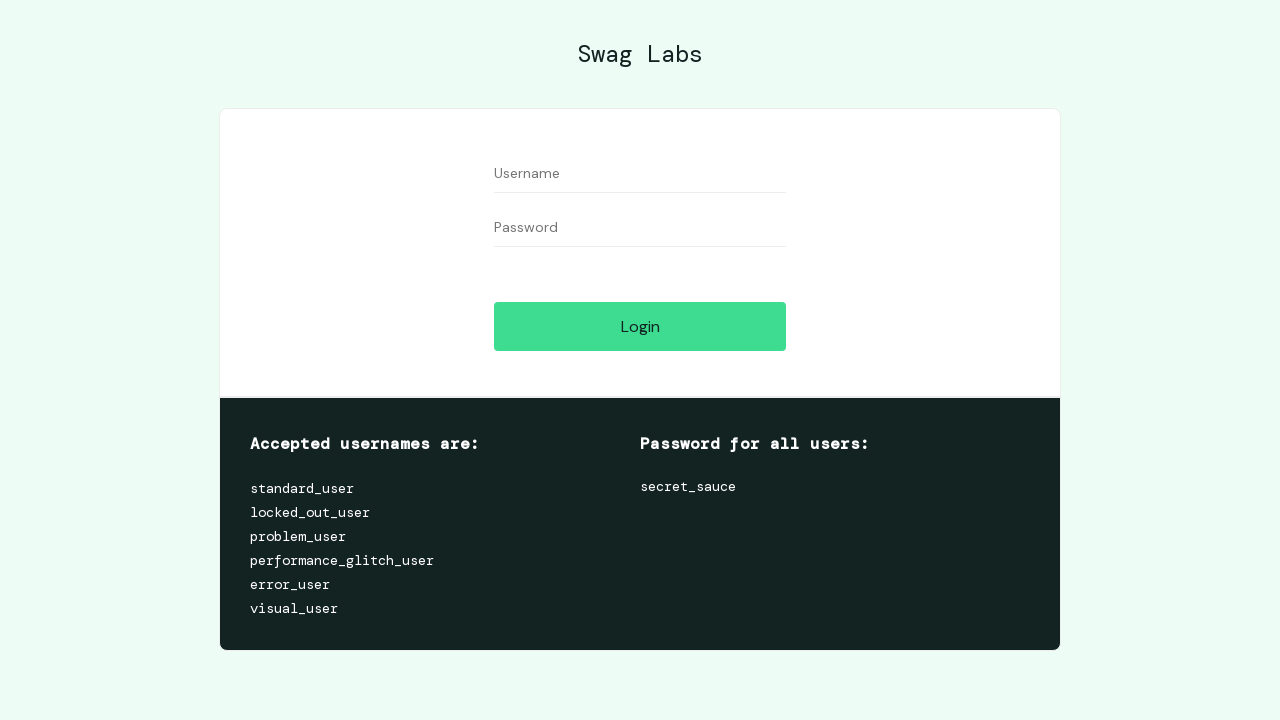

Filled username field with 'standard_user' on xpath=//input >> nth=0
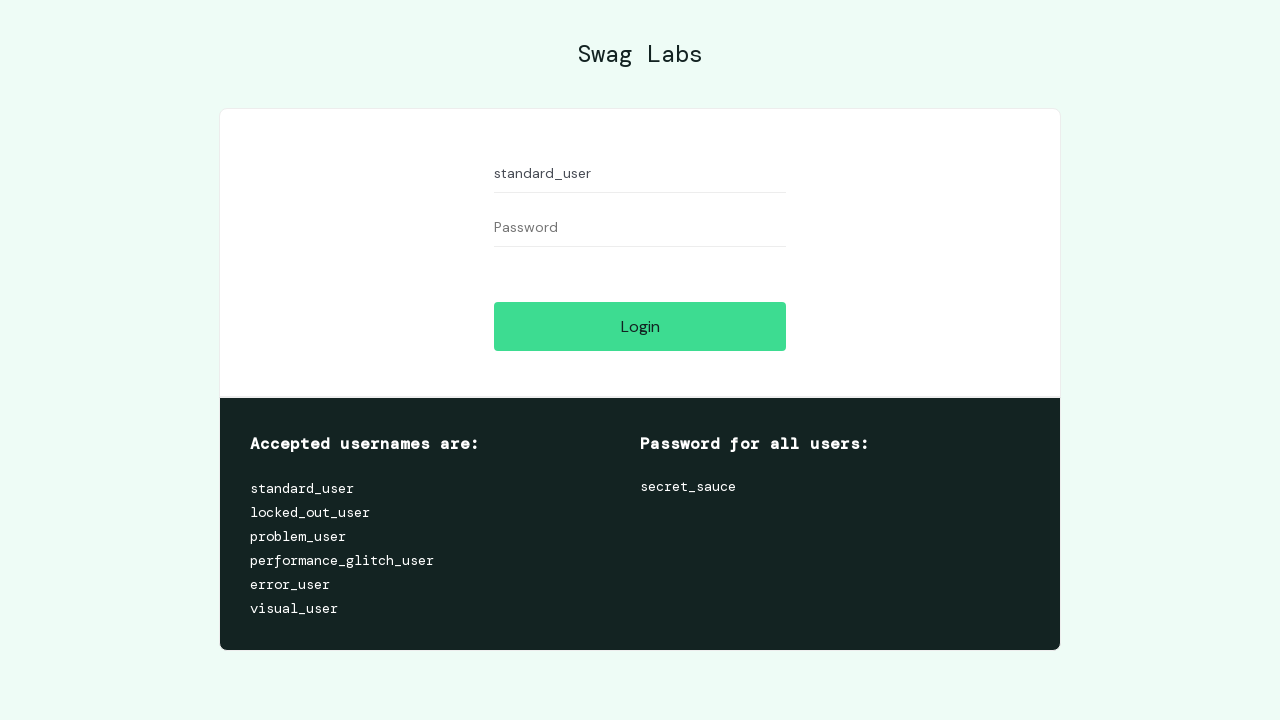

Filled password field with 'secret_sauce' on xpath=//input >> nth=1
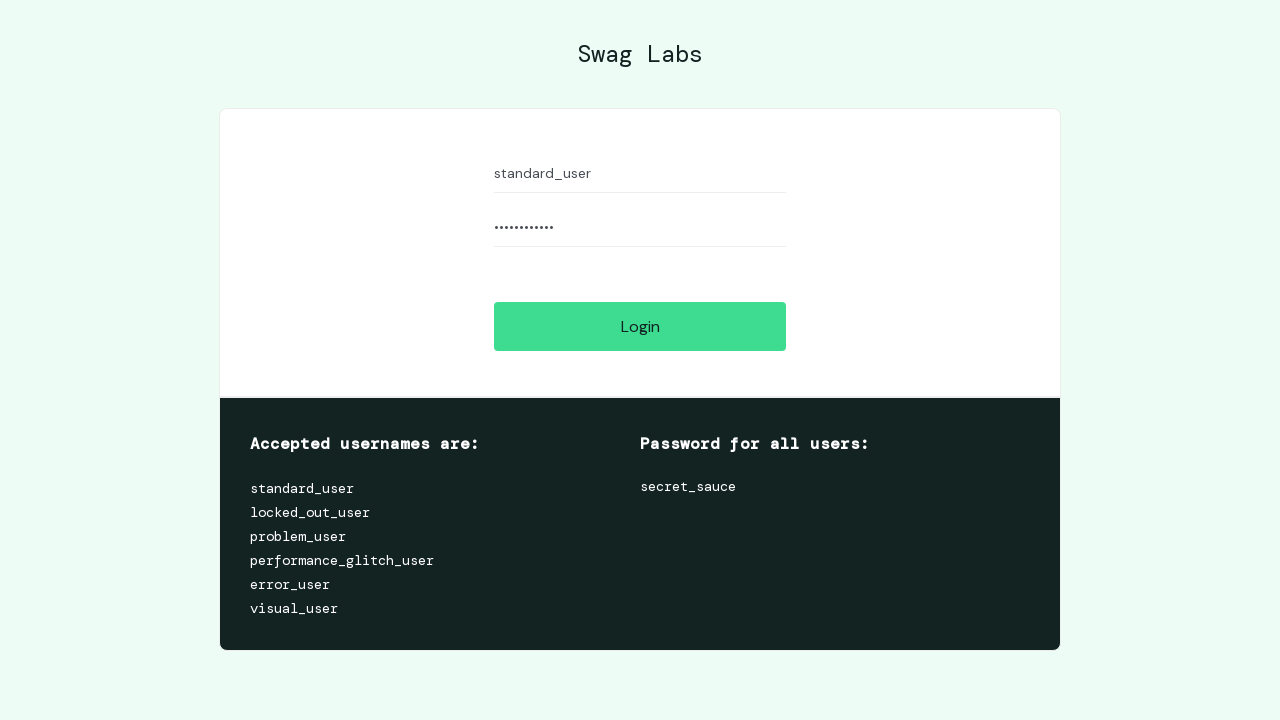

Clicked login button to submit credentials at (640, 326) on xpath=//input >> nth=2
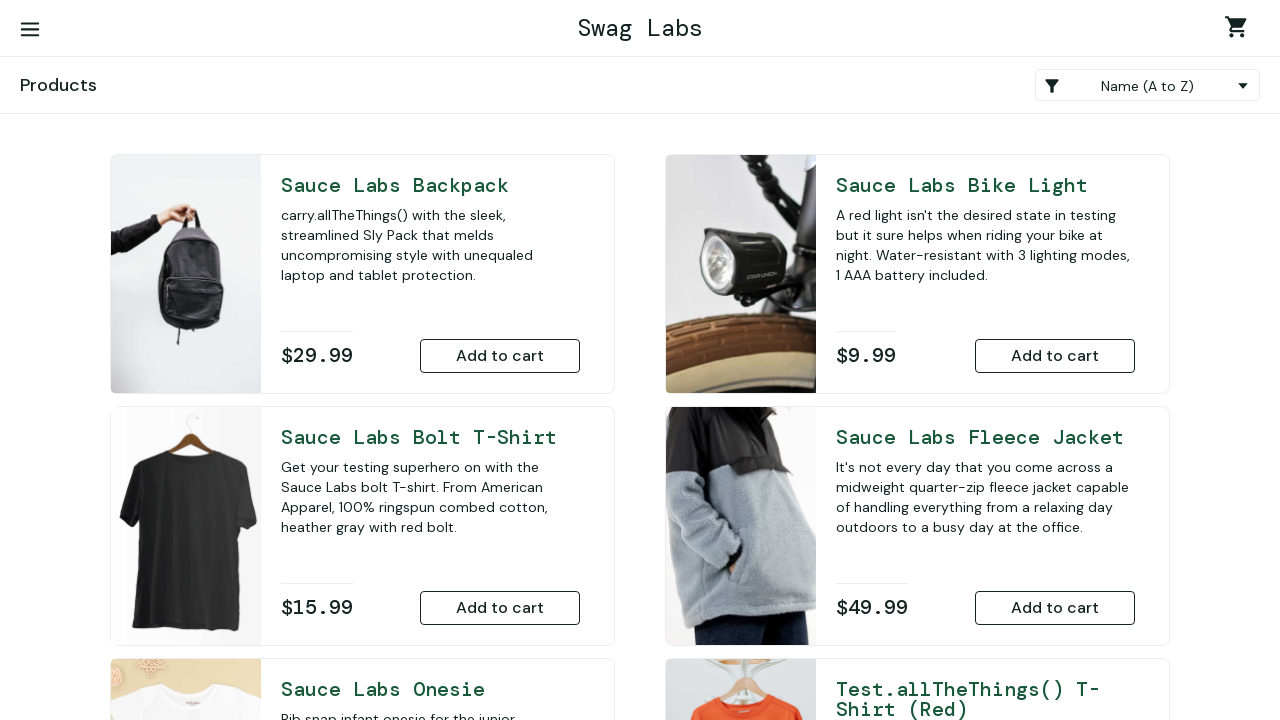

Product listings loaded successfully after login
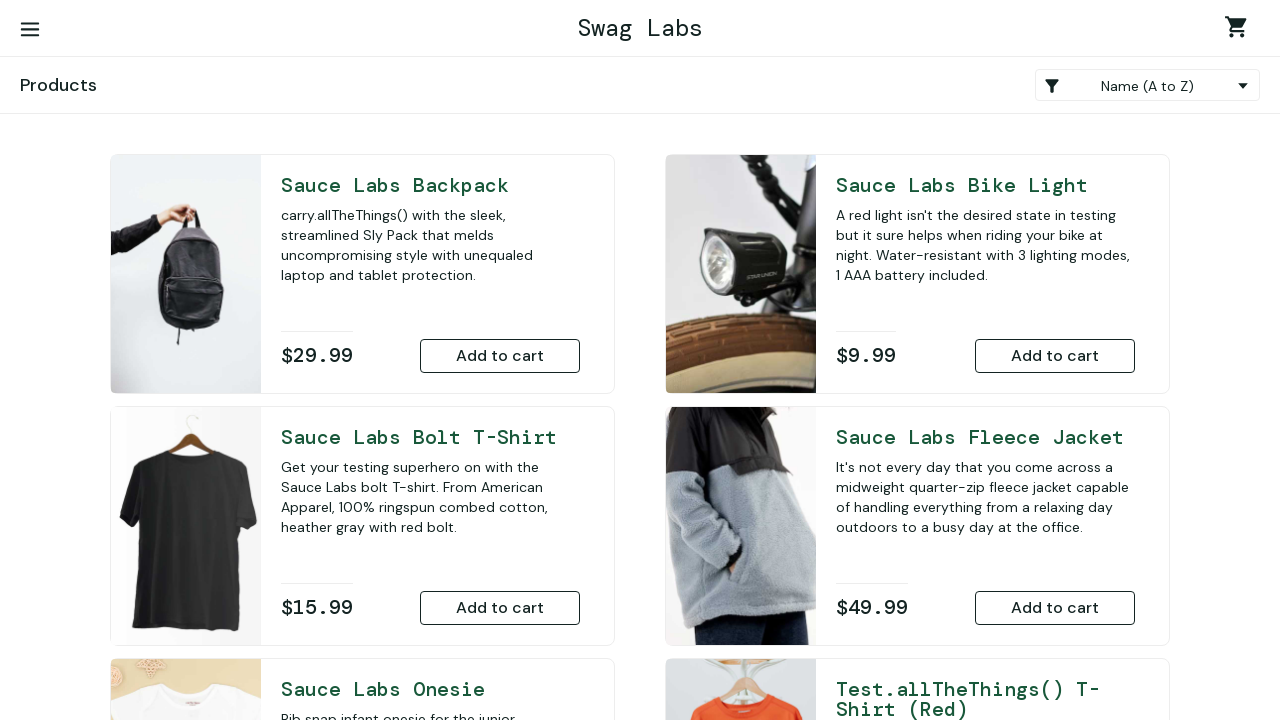

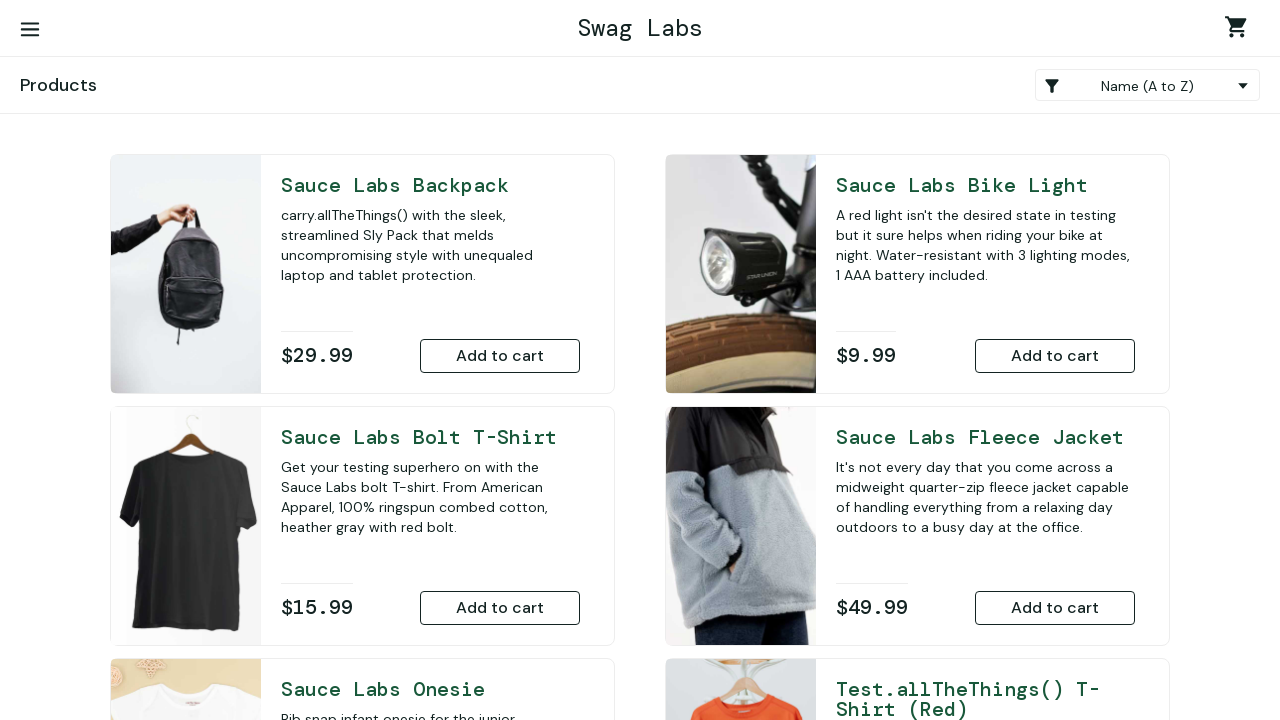